Tests mouse hover functionality by hovering over a compass image and verifying the caption appears

Starting URL: https://bonigarcia.dev/selenium-webdriver-java/mouse-over.html

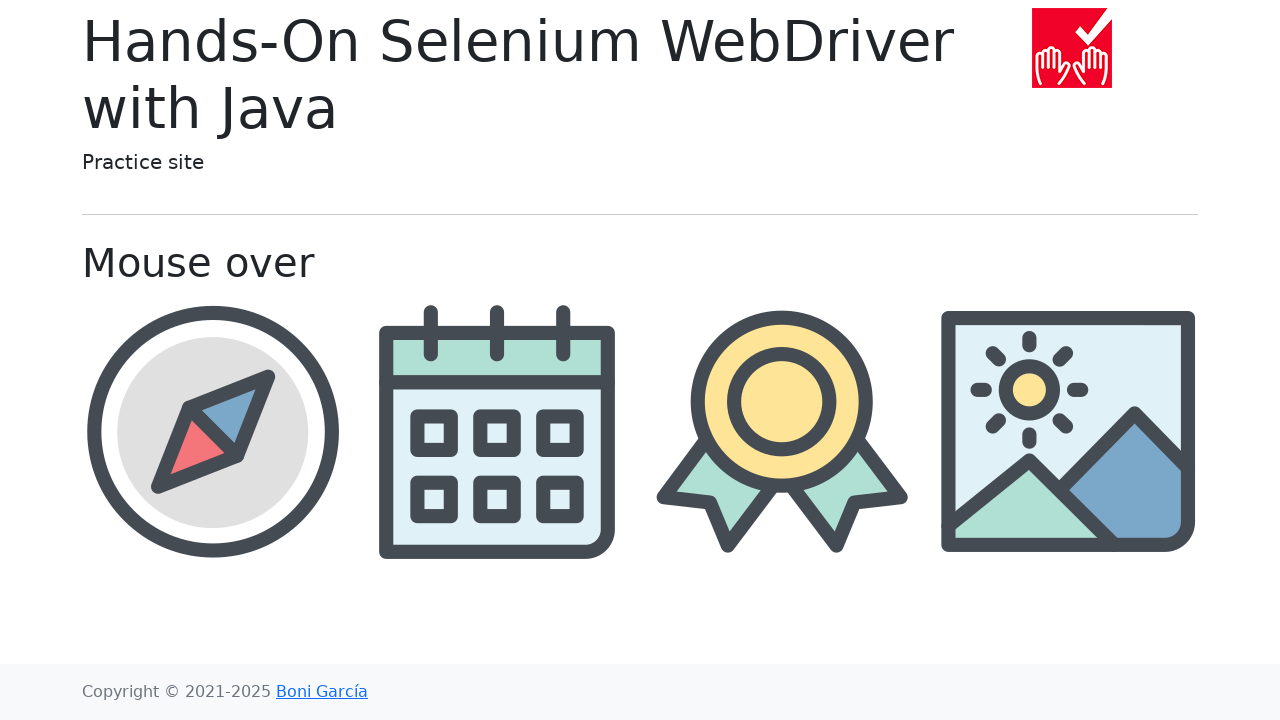

Navigated to mouse hover test page
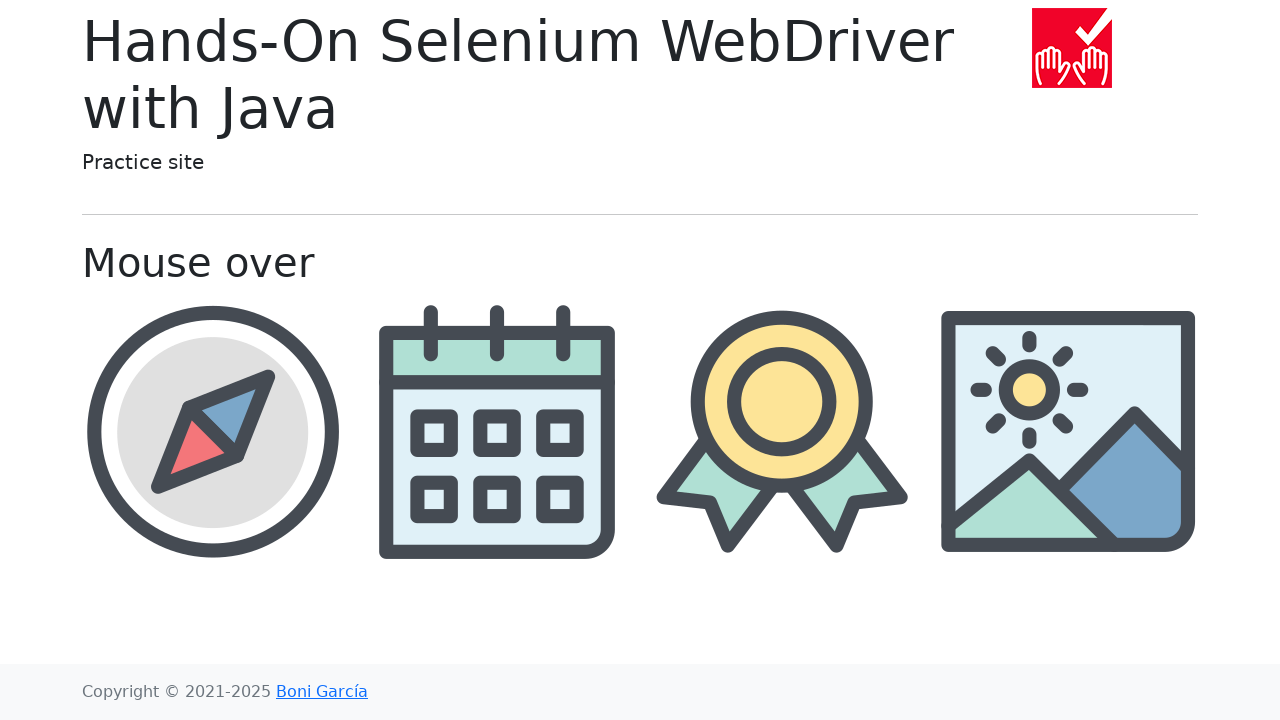

Hovered over compass image at (212, 431) on xpath=//img[@src='img/compass.png']
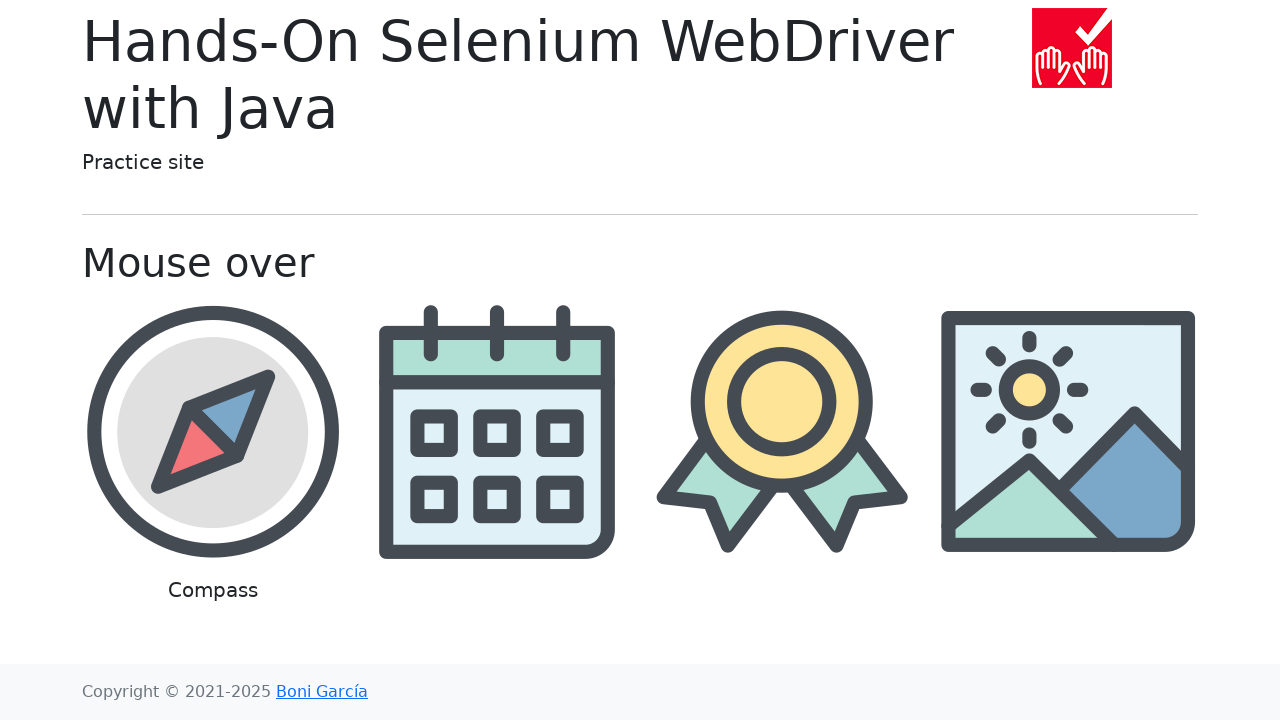

Located compass caption paragraph
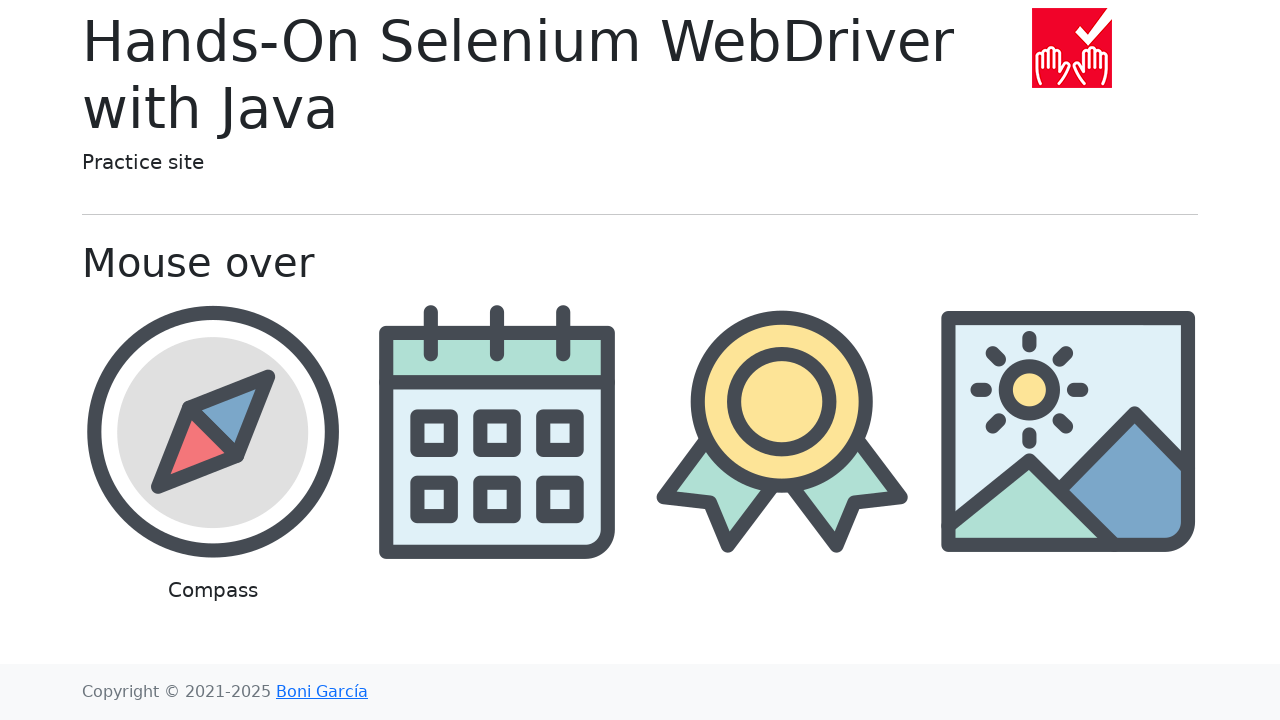

Verified compass caption is visible
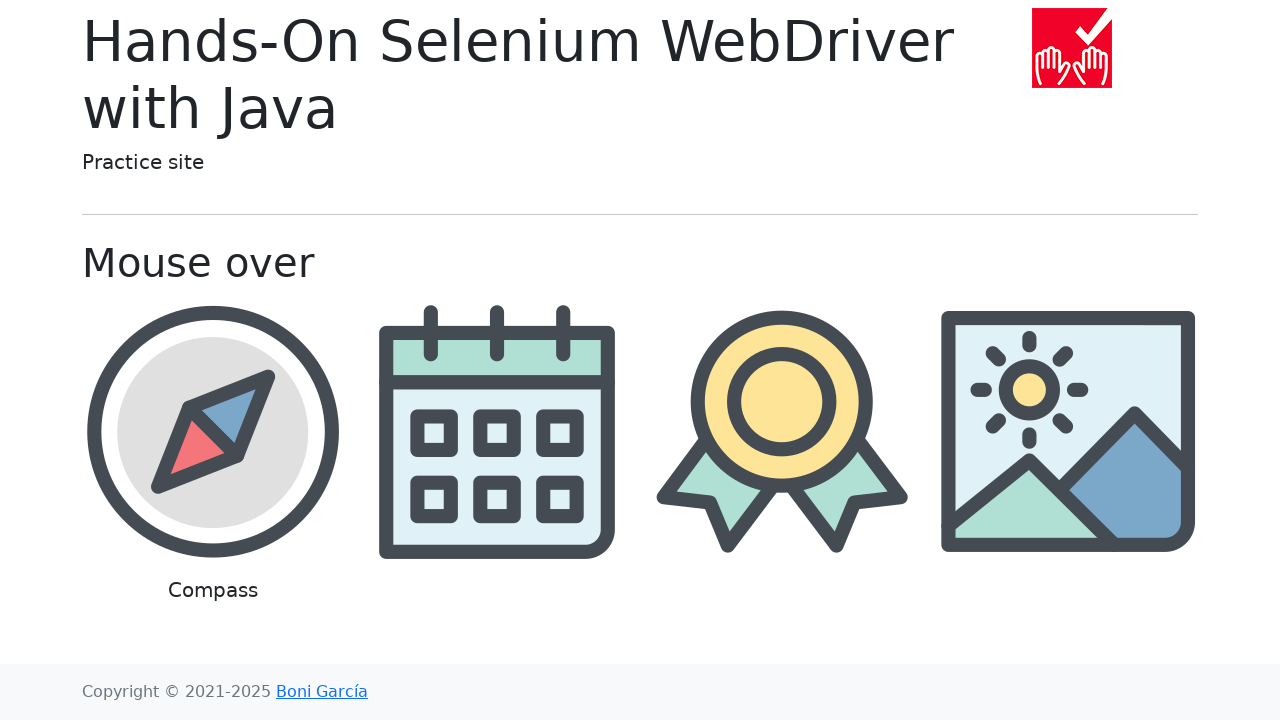

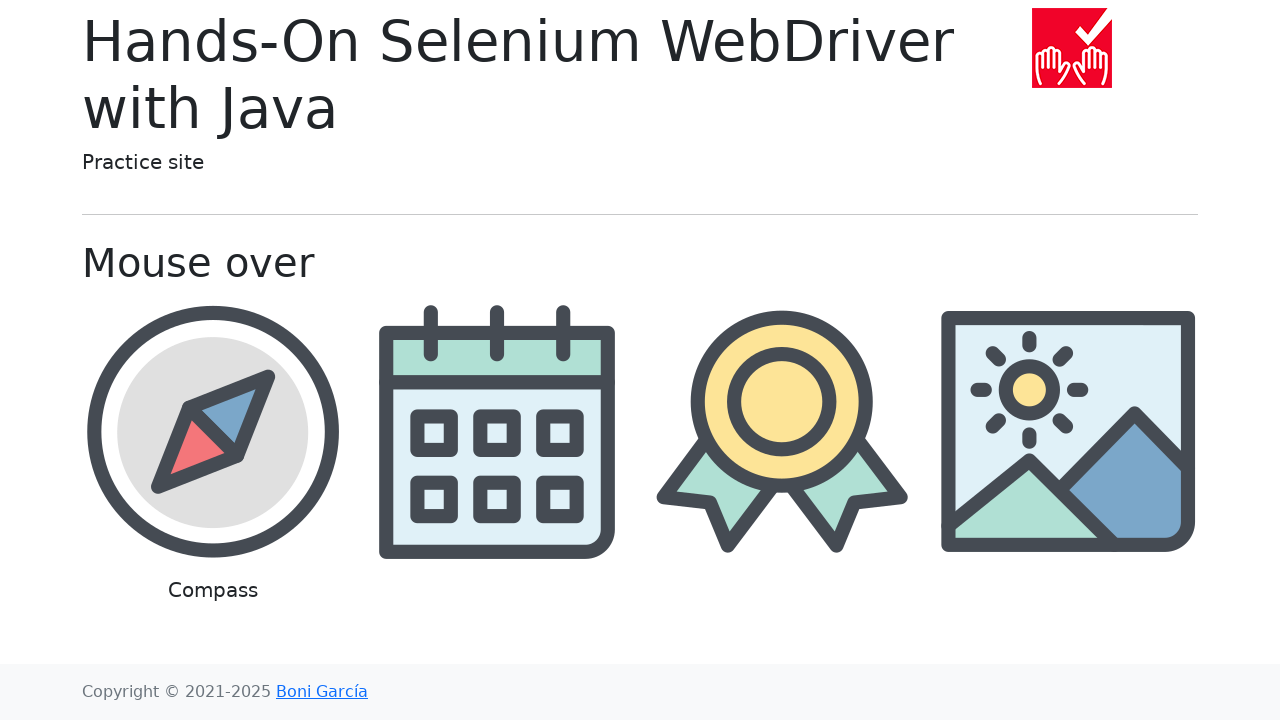